Tests keyboard key press functionality by sending Space and Left Arrow keys to an input element and verifying the displayed result text shows the correct key was pressed.

Starting URL: http://the-internet.herokuapp.com/key_presses

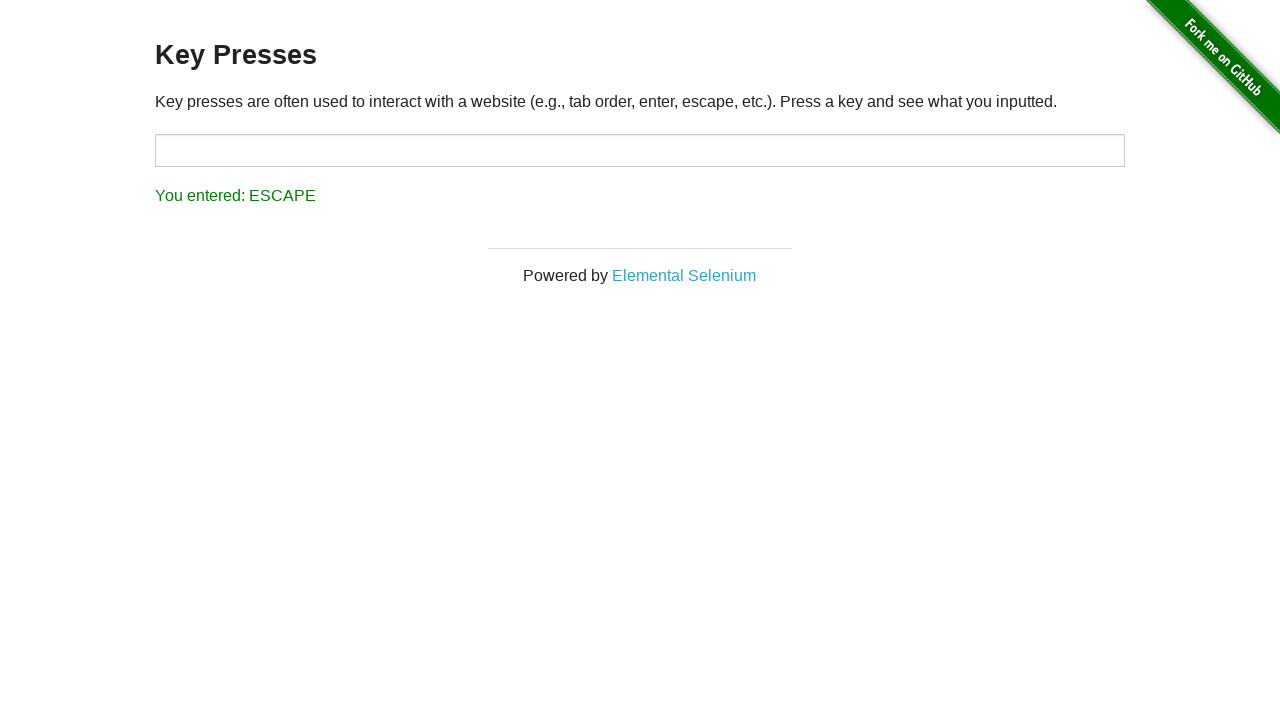

Pressed Space key on target input element on #target
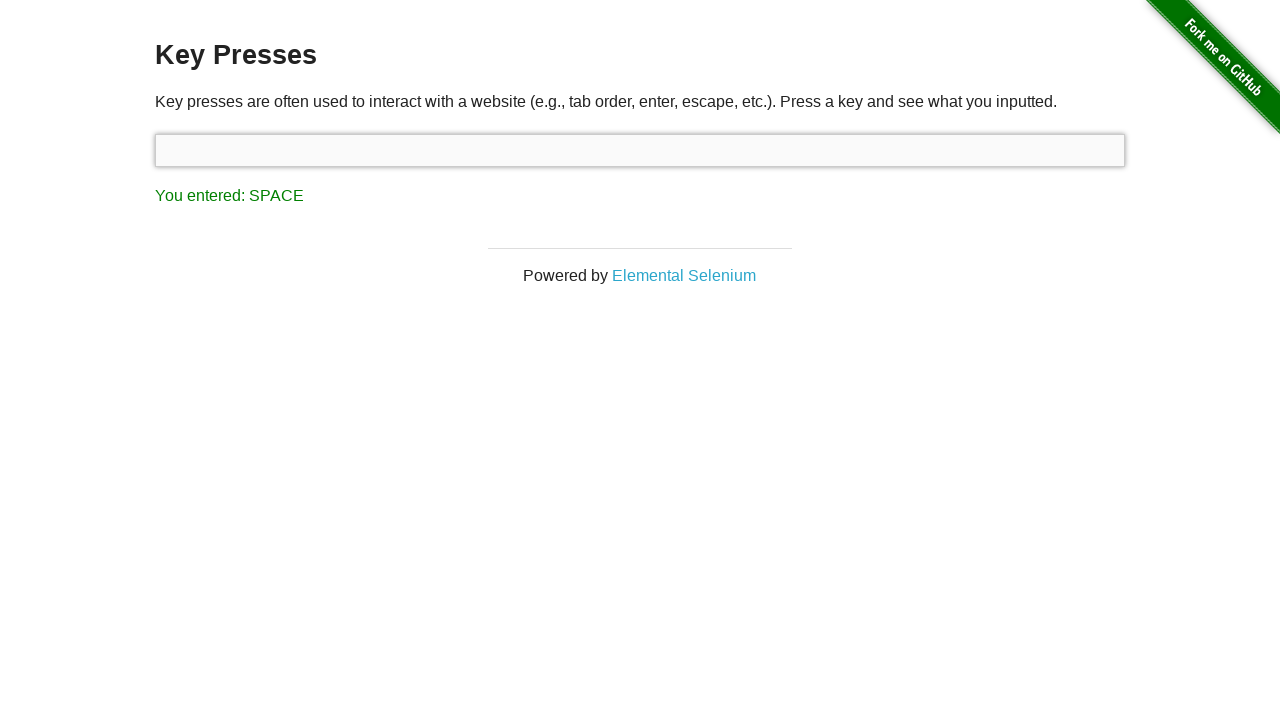

Verified result text shows 'You entered: SPACE'
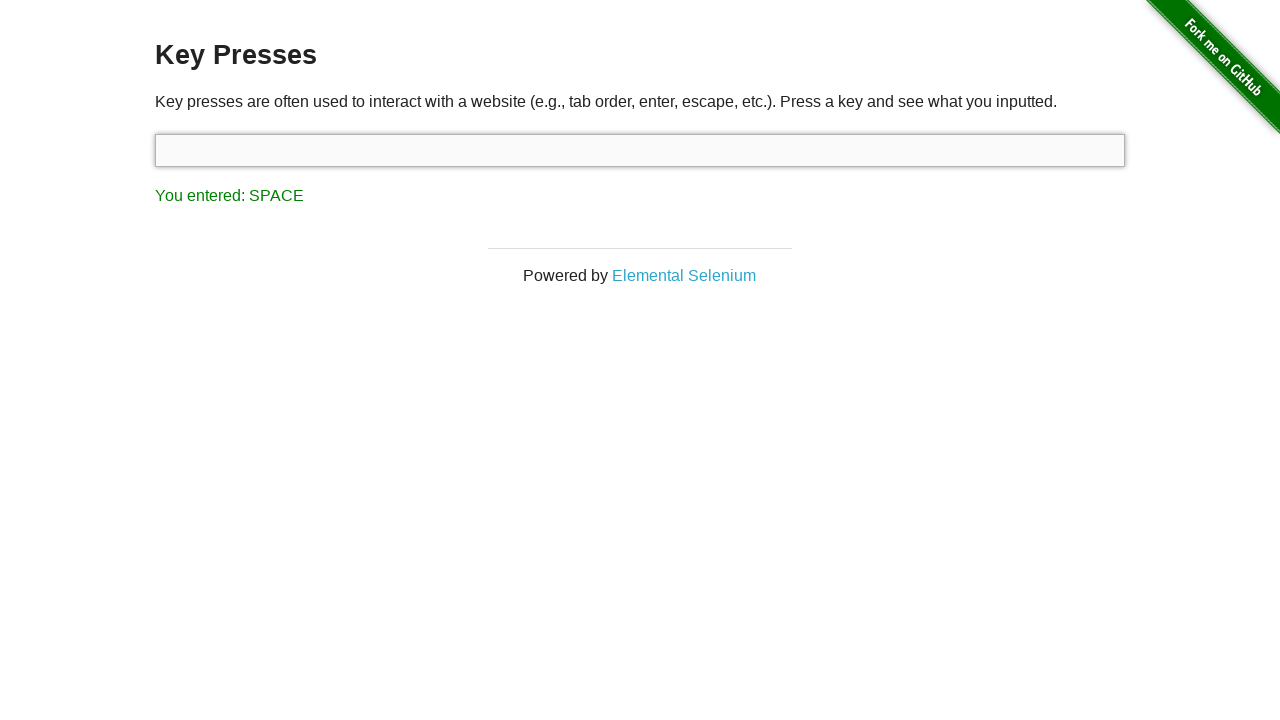

Pressed Left Arrow key using keyboard
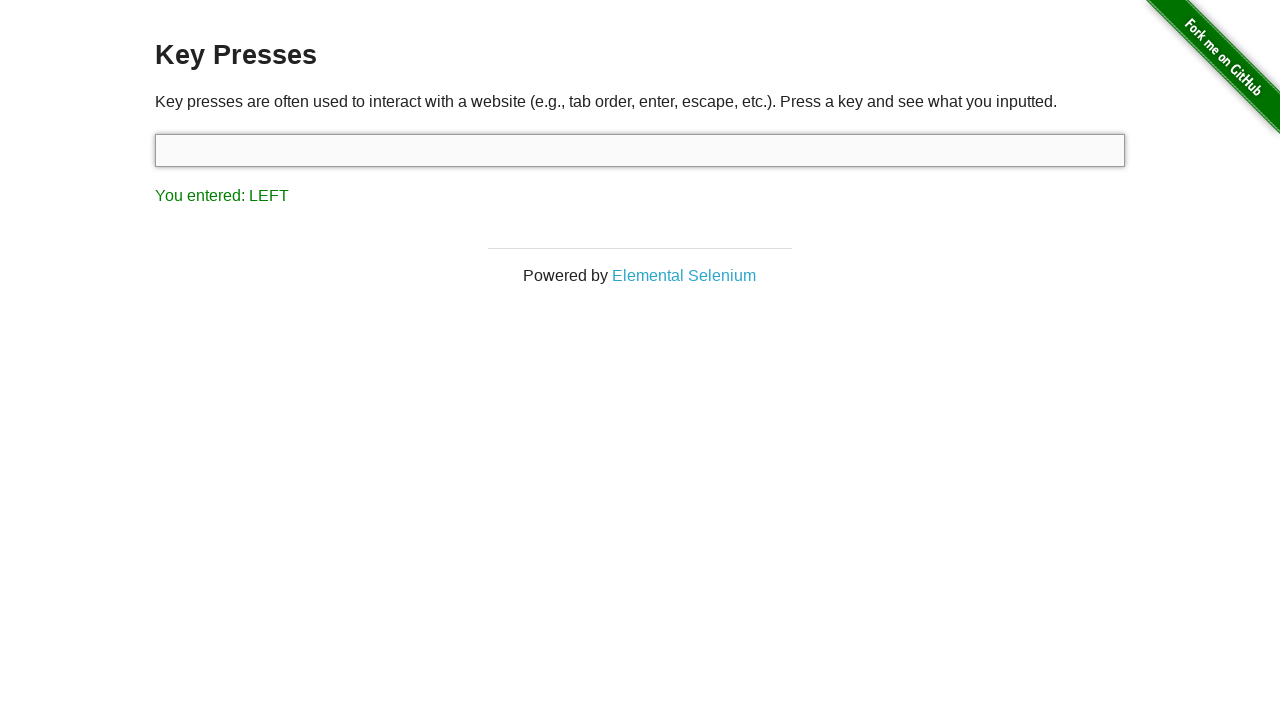

Verified result text shows 'You entered: LEFT'
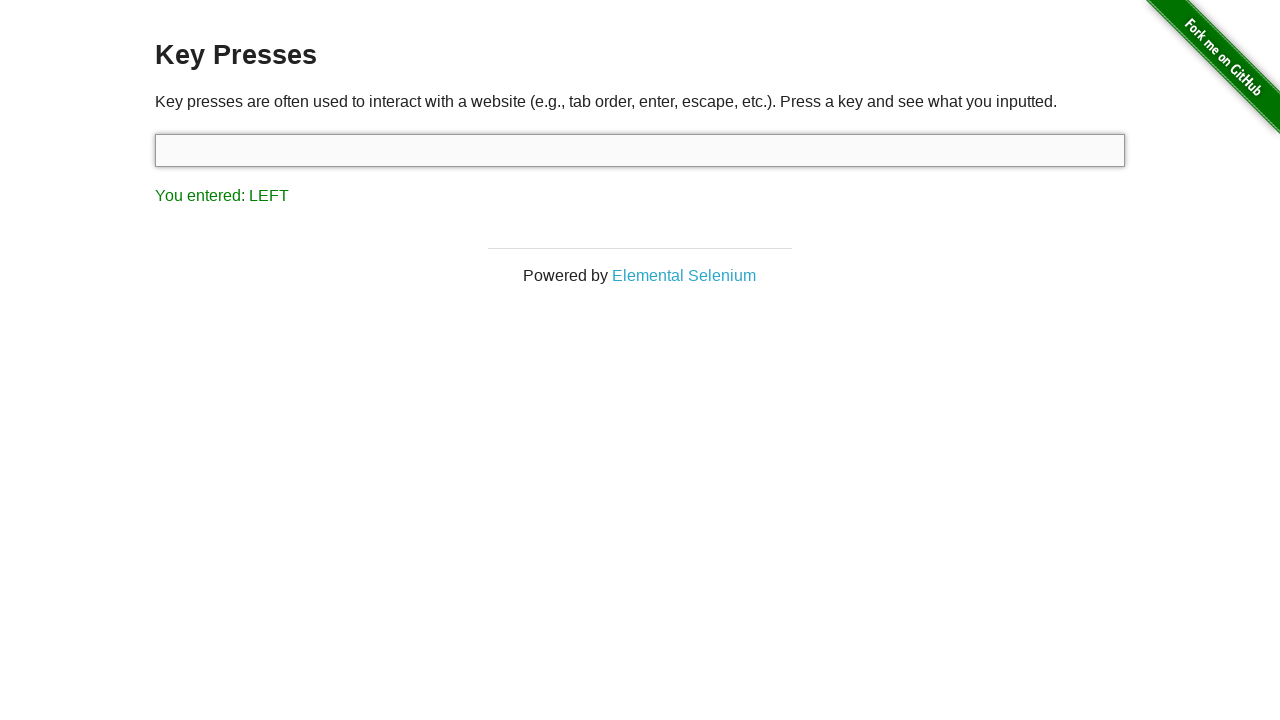

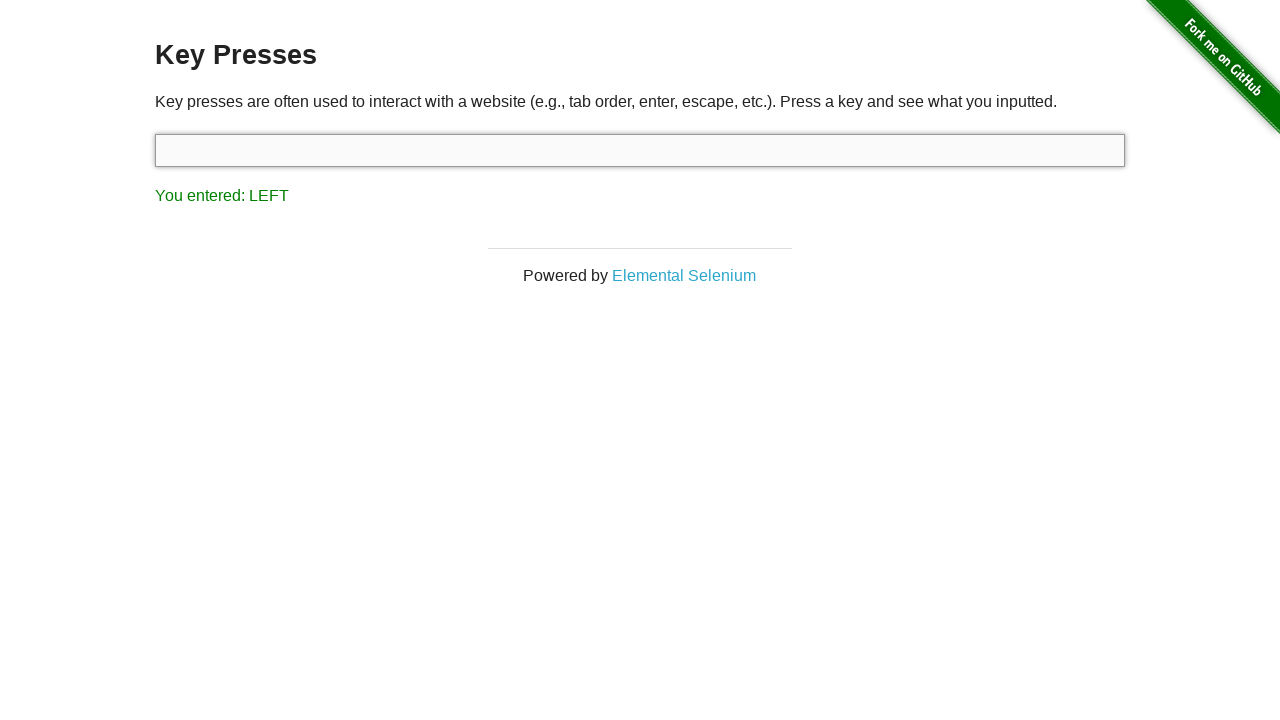